Tests iframe switching functionality by switching to an iframe, clicking a button inside it, switching back to the main content, and clicking a navigation link.

Starting URL: https://www.w3schools.com/js/tryit.asp?filename=tryjs_myfirst

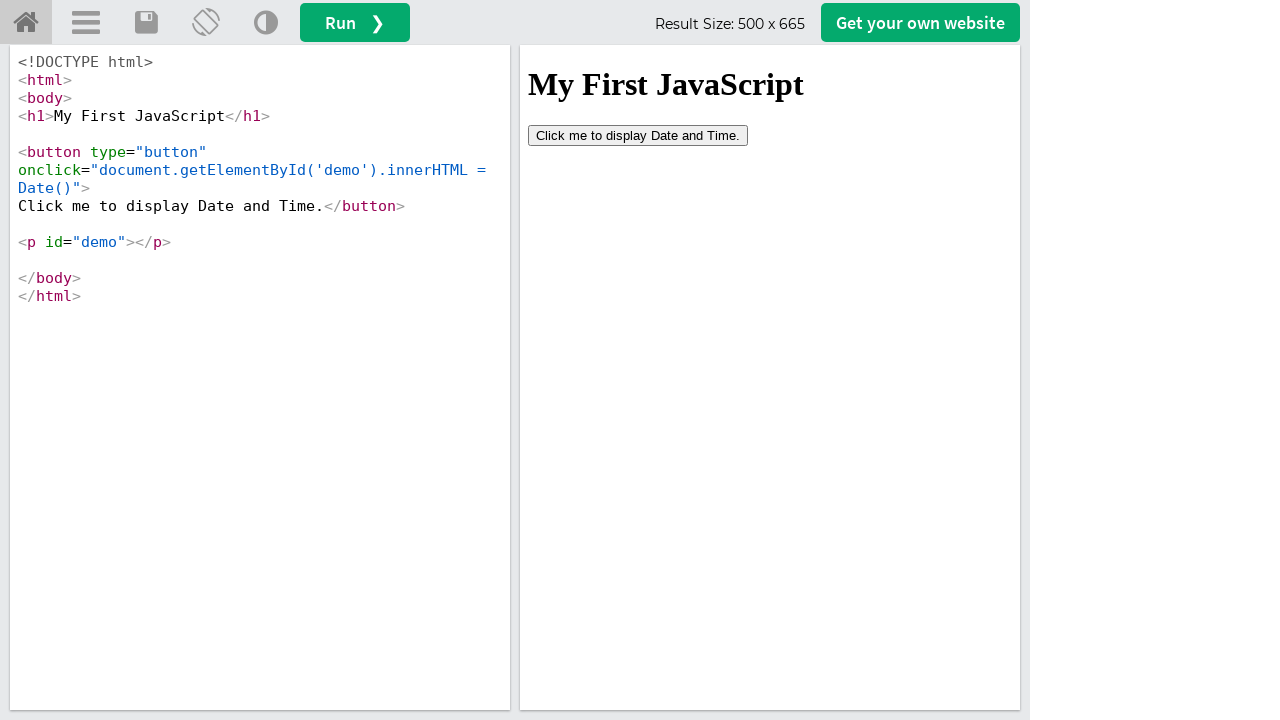

Located iframe with id 'iframeResult'
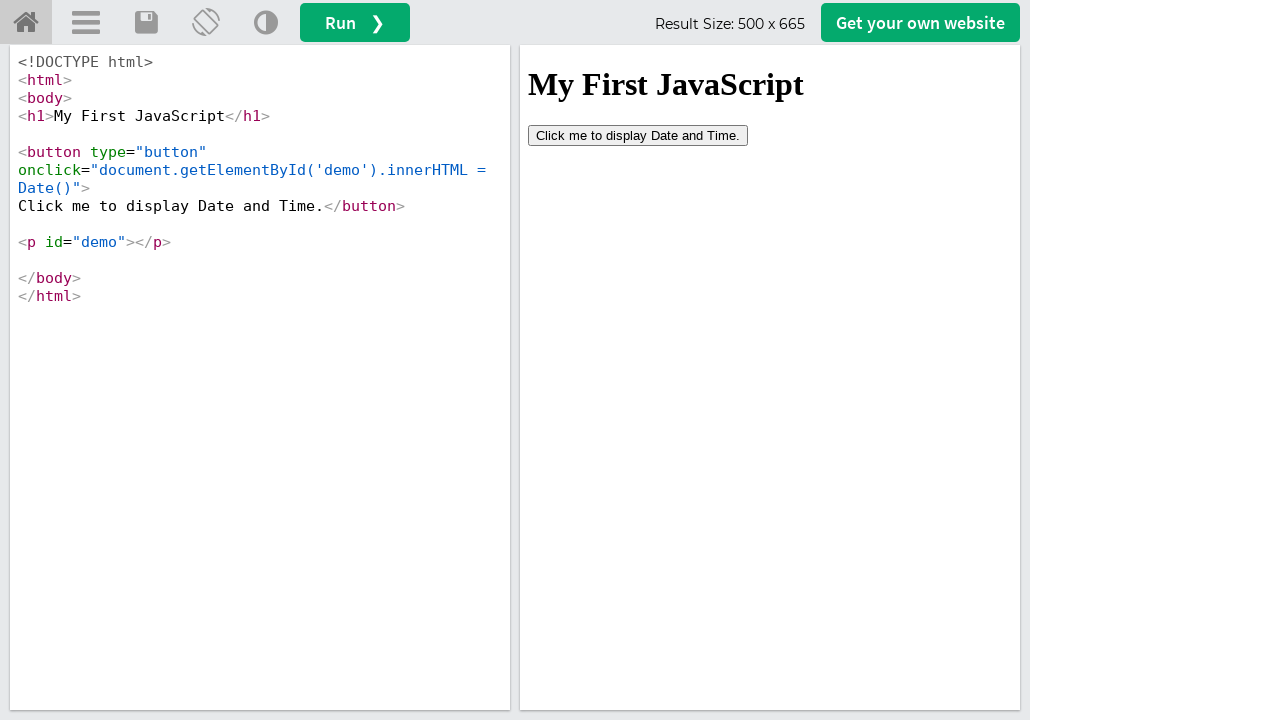

Clicked button inside iframe at (638, 135) on #iframeResult >> internal:control=enter-frame >> button[type='button']
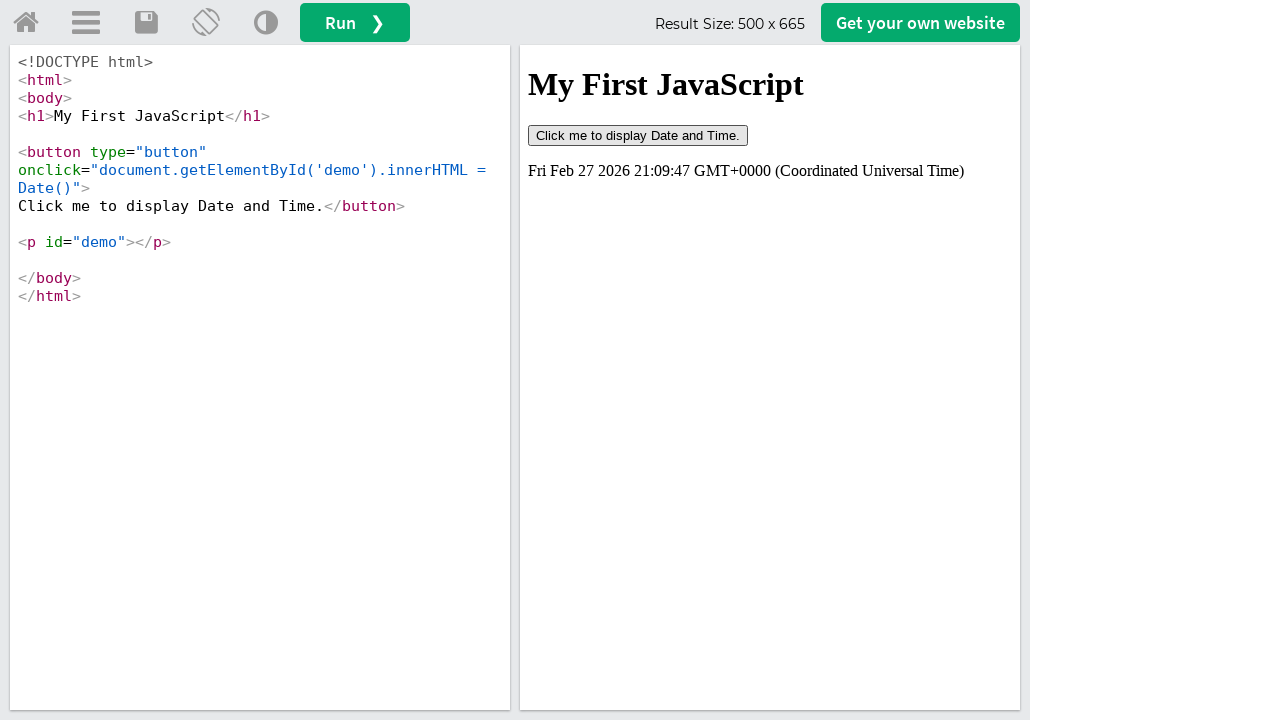

Switched back to main content and clicked 'Try it Yourself' home link at (26, 23) on #tryhome
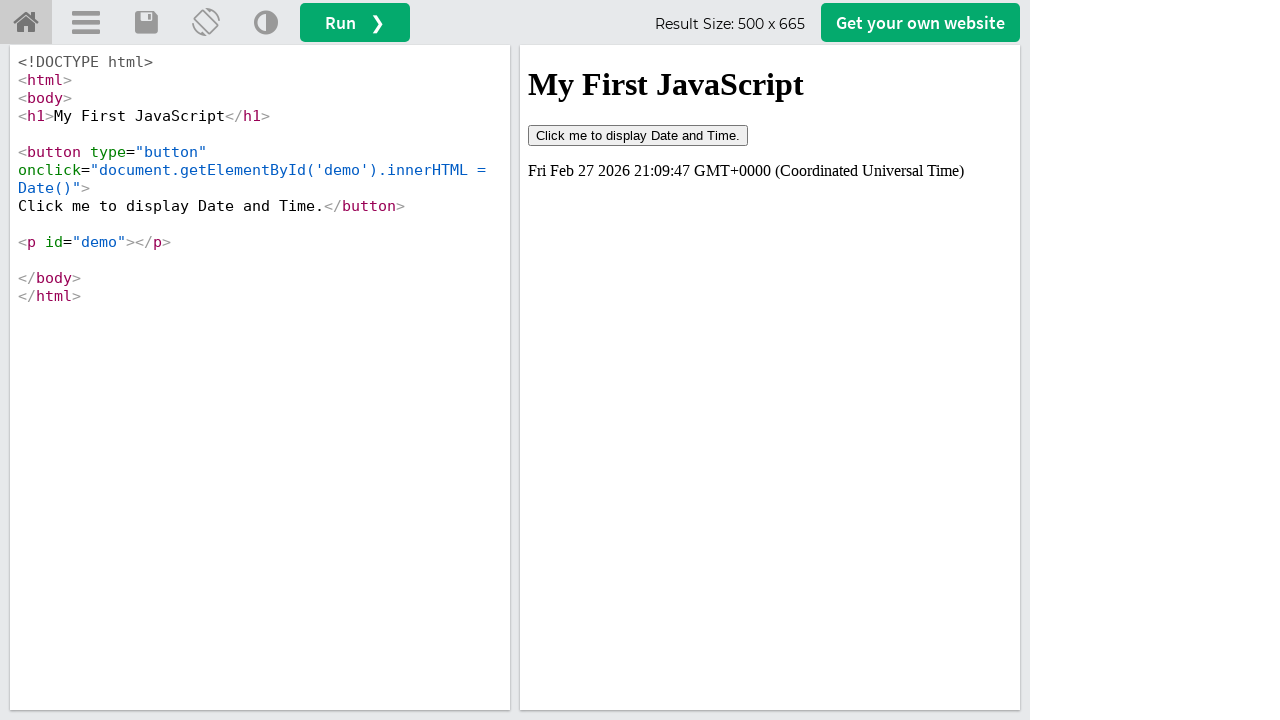

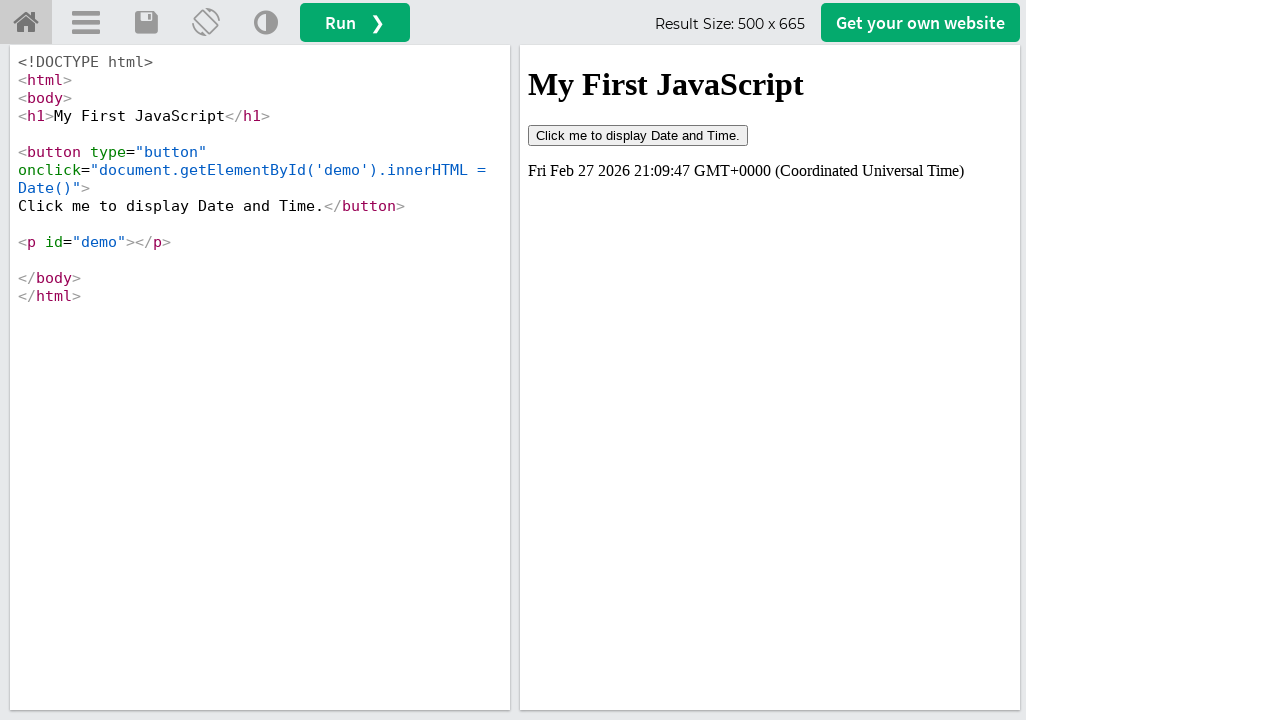